Tests frame switching functionality by interacting with form elements in the main document and multiple iframe contexts, demonstrating navigation between frames

Starting URL: https://www.hyrtutorials.com/p/frames-practice.html

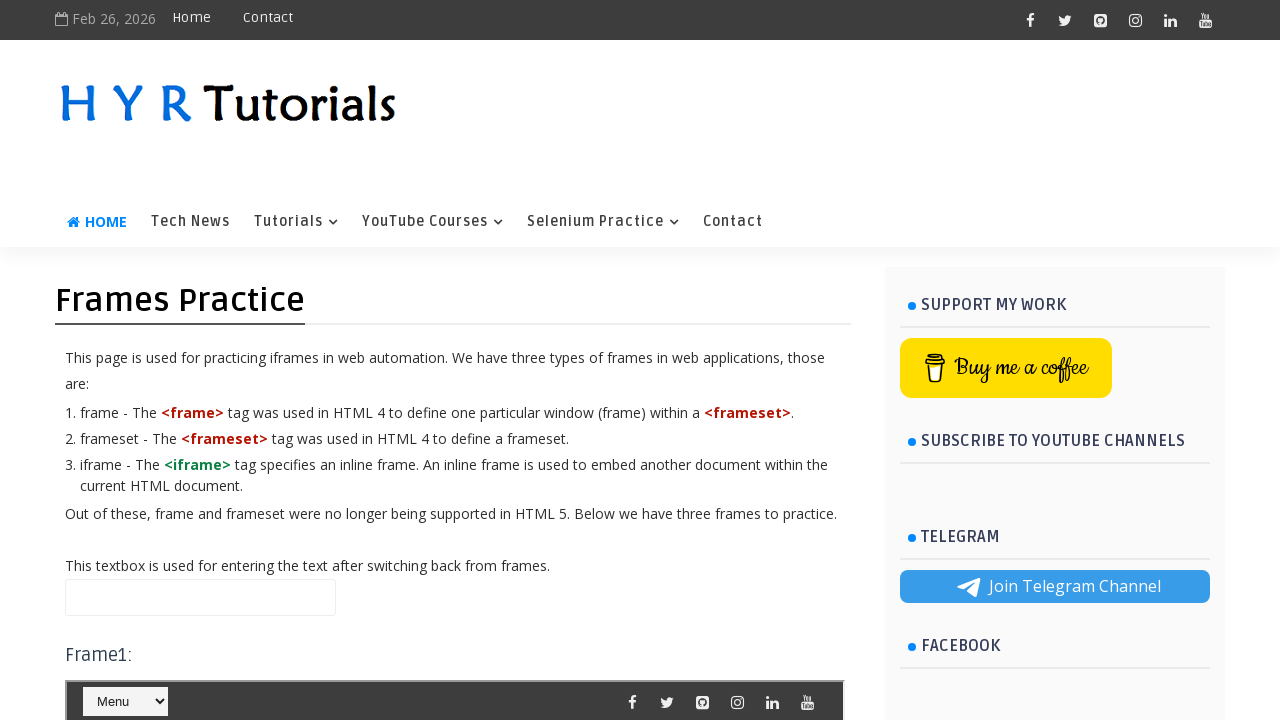

Filled main document name field with 'text1' on #name
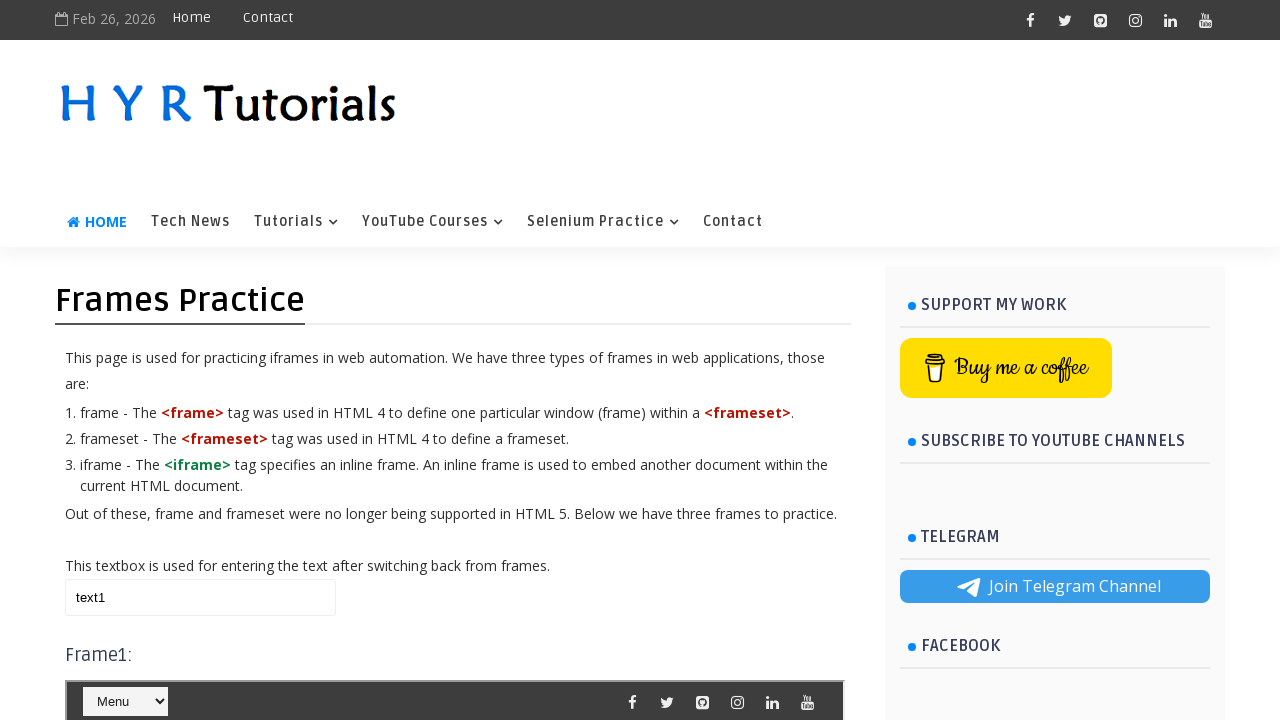

Switched to frame1
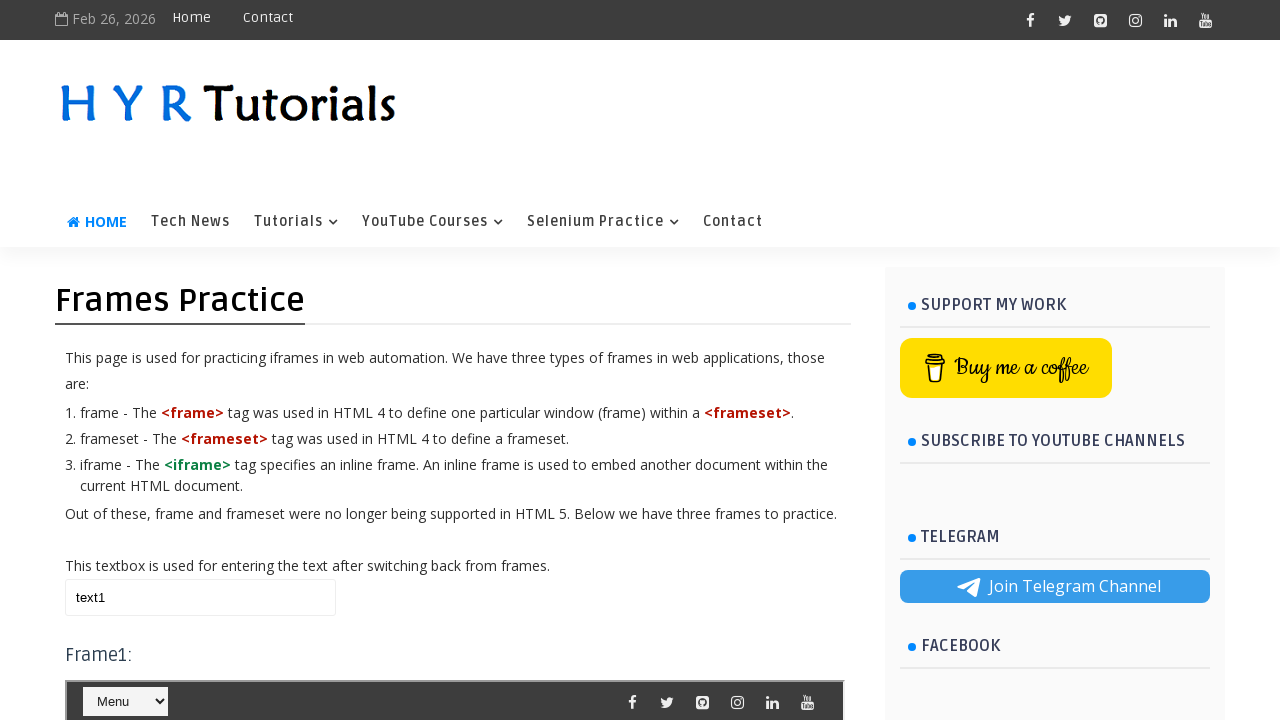

Selected 'Dot Net' from course dropdown in frame1
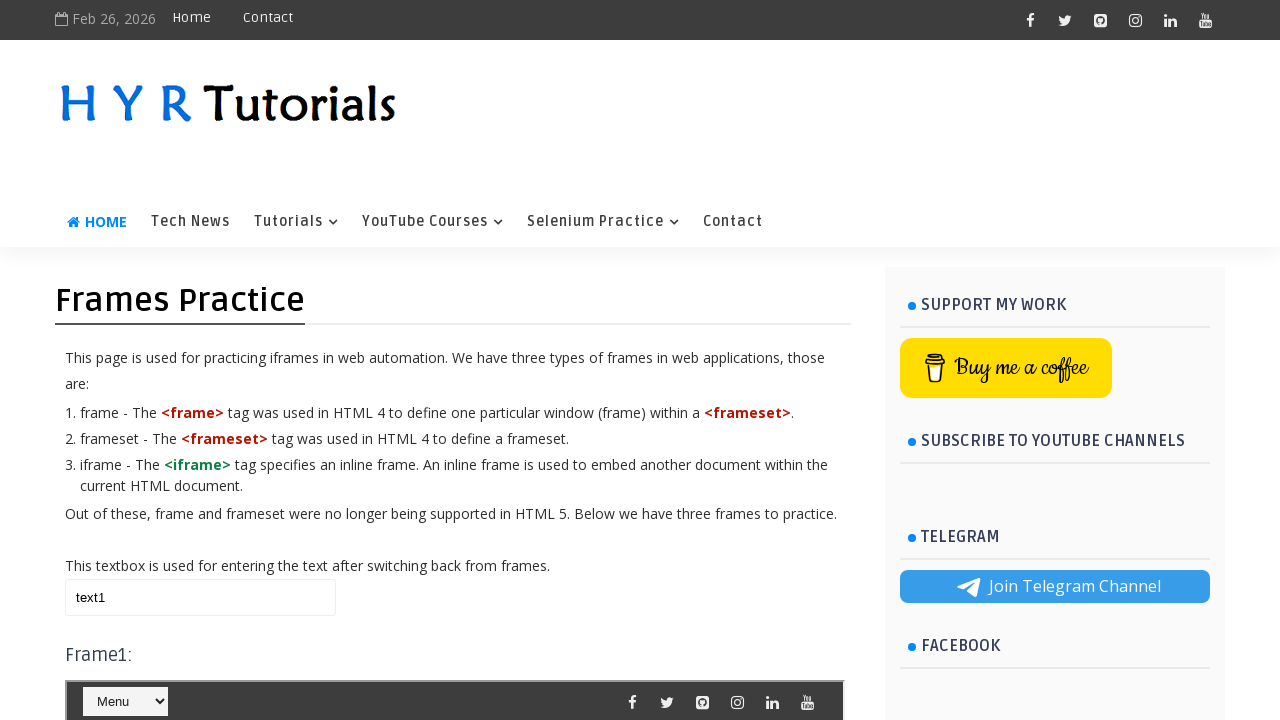

Switched to frame2
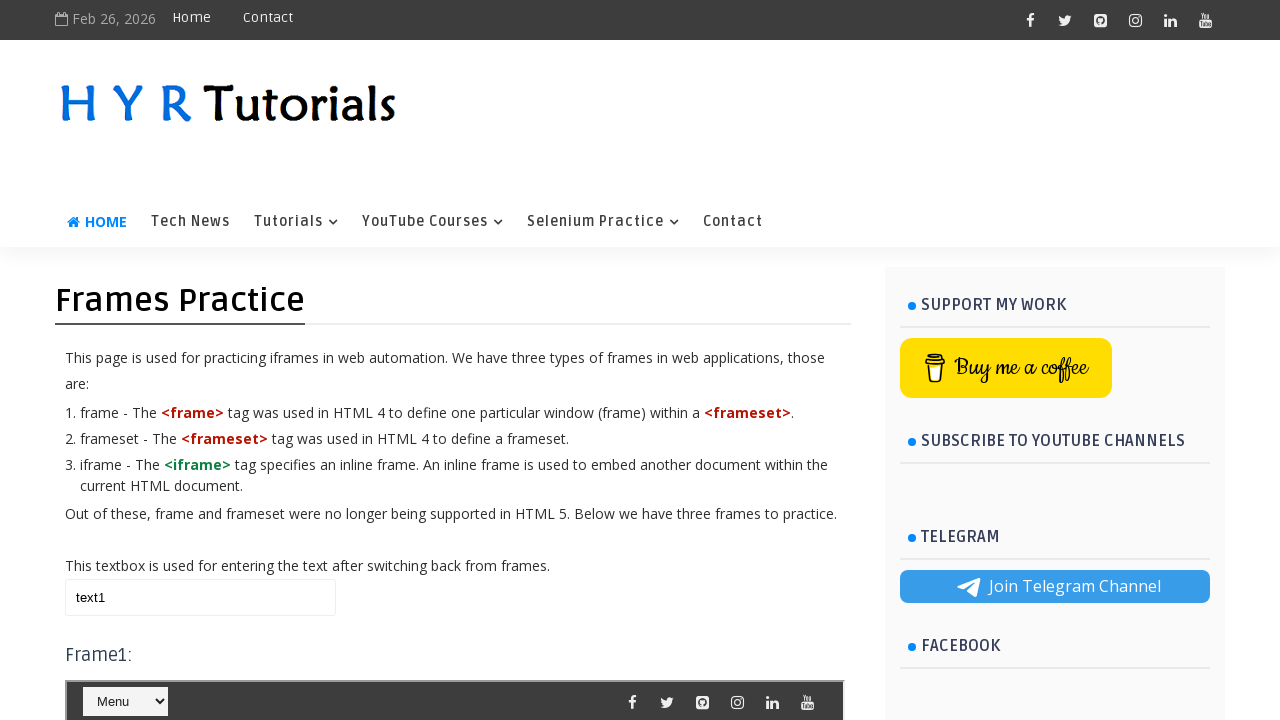

Filled firstName field with 'Poololla' in frame2 on #firstName
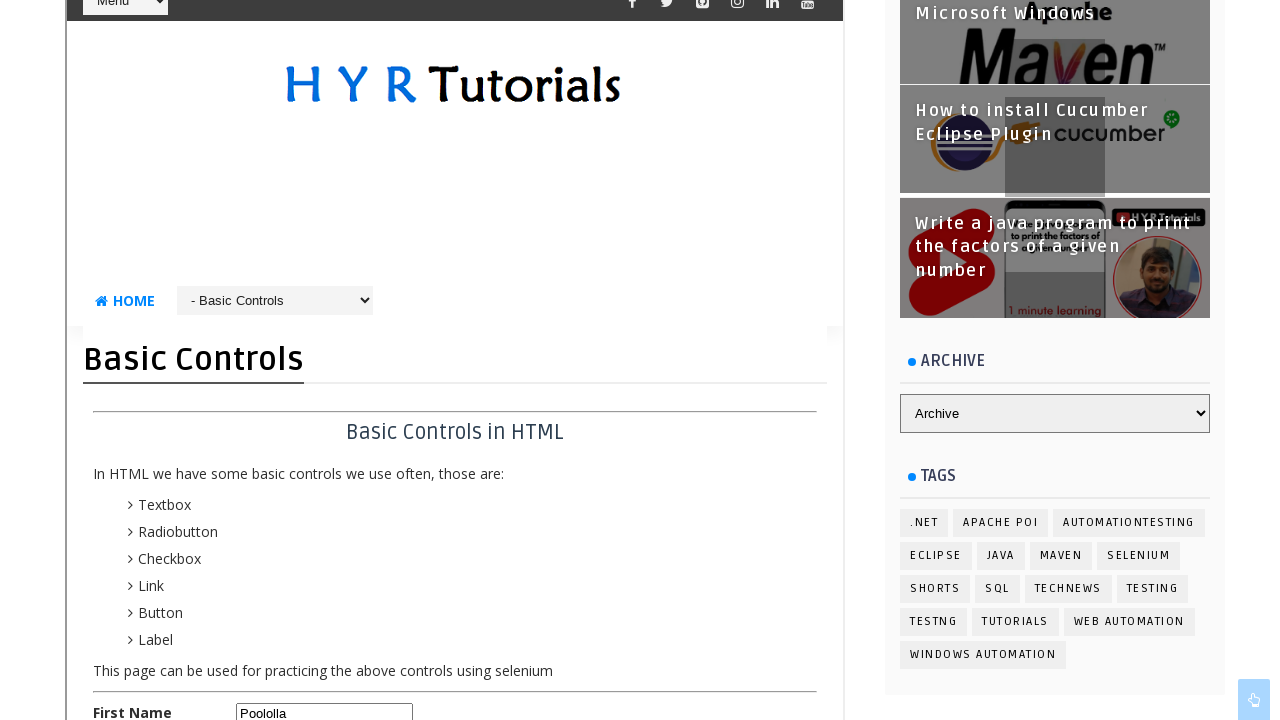

Changed course selection to 'Java' in frame1
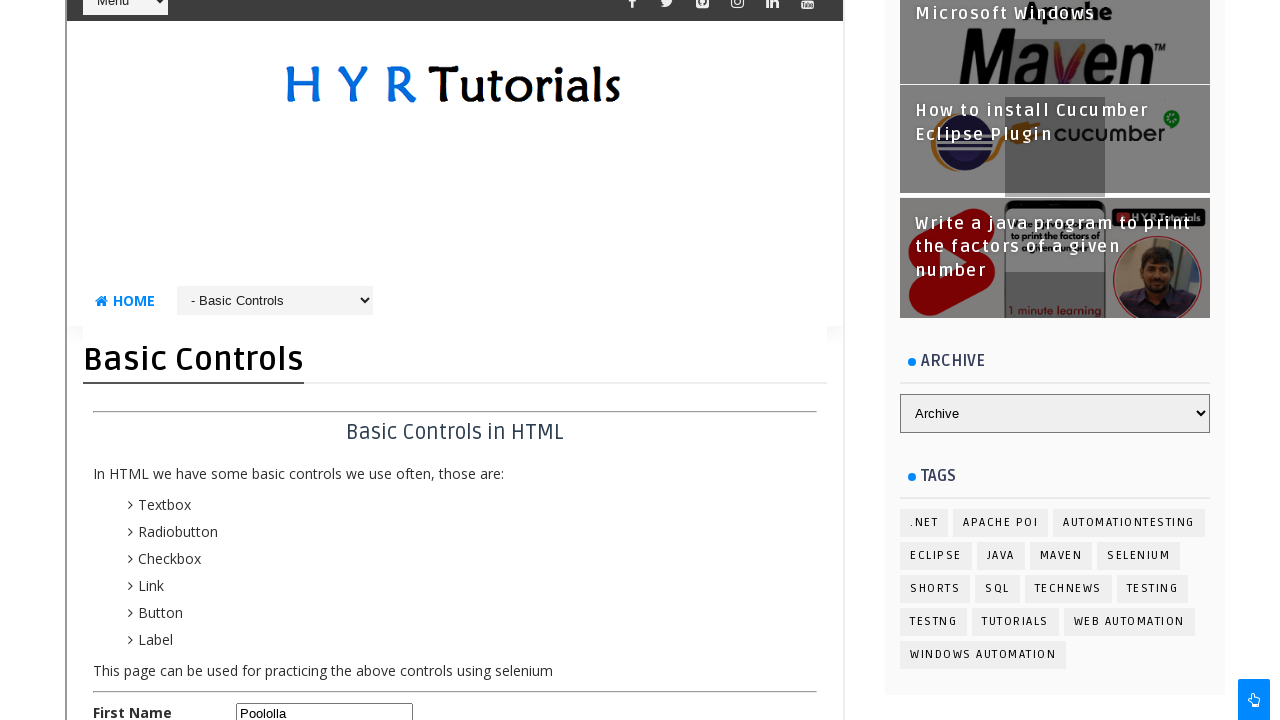

Cleared name field in main document on #name
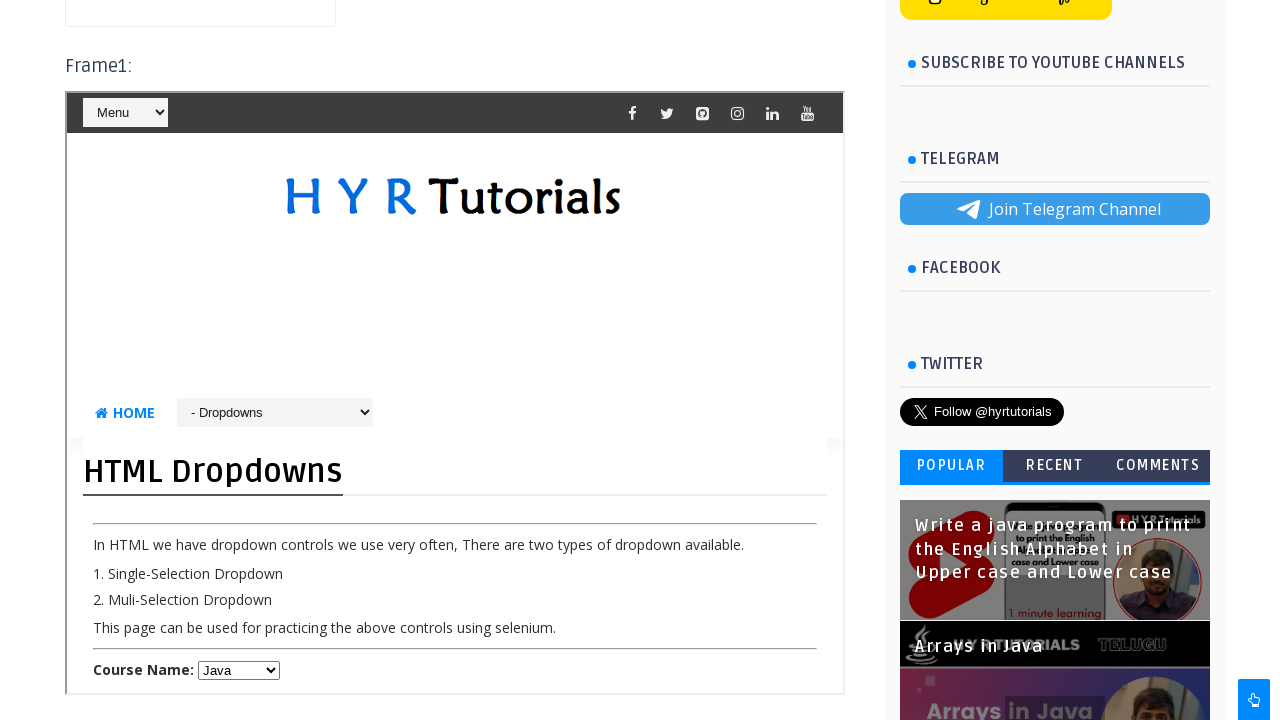

Filled name field with 'text2' in main document on #name
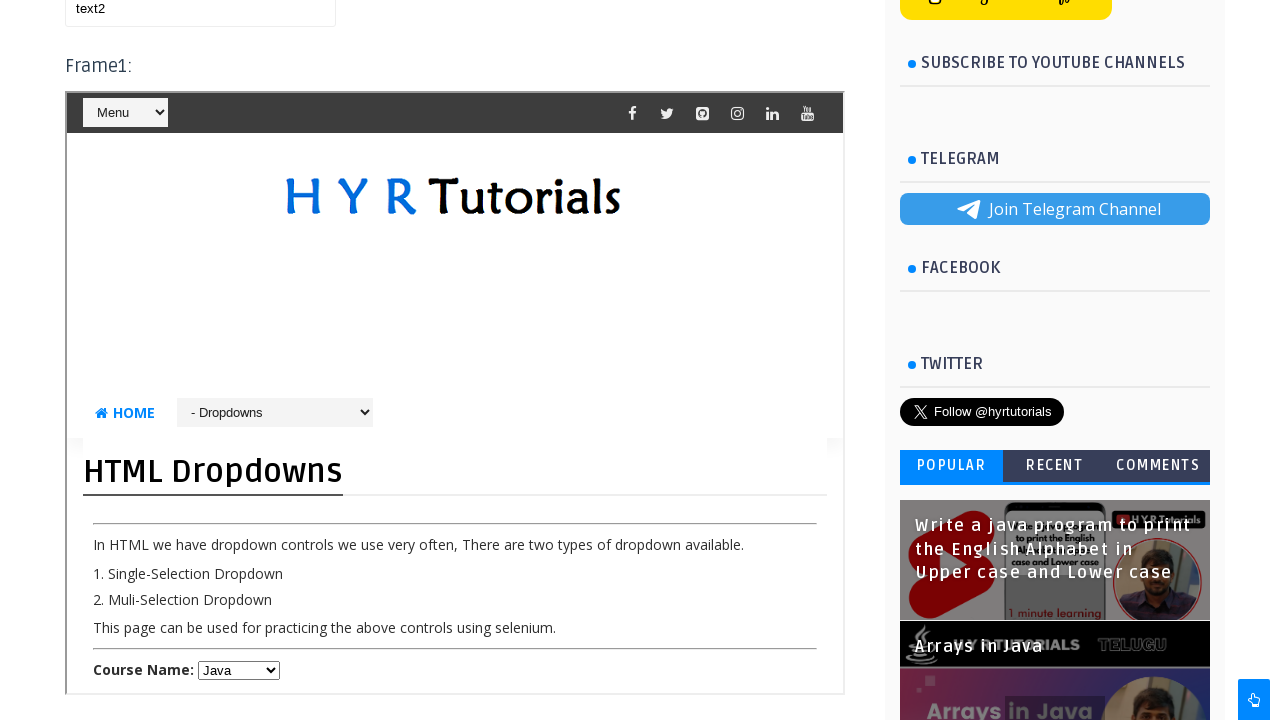

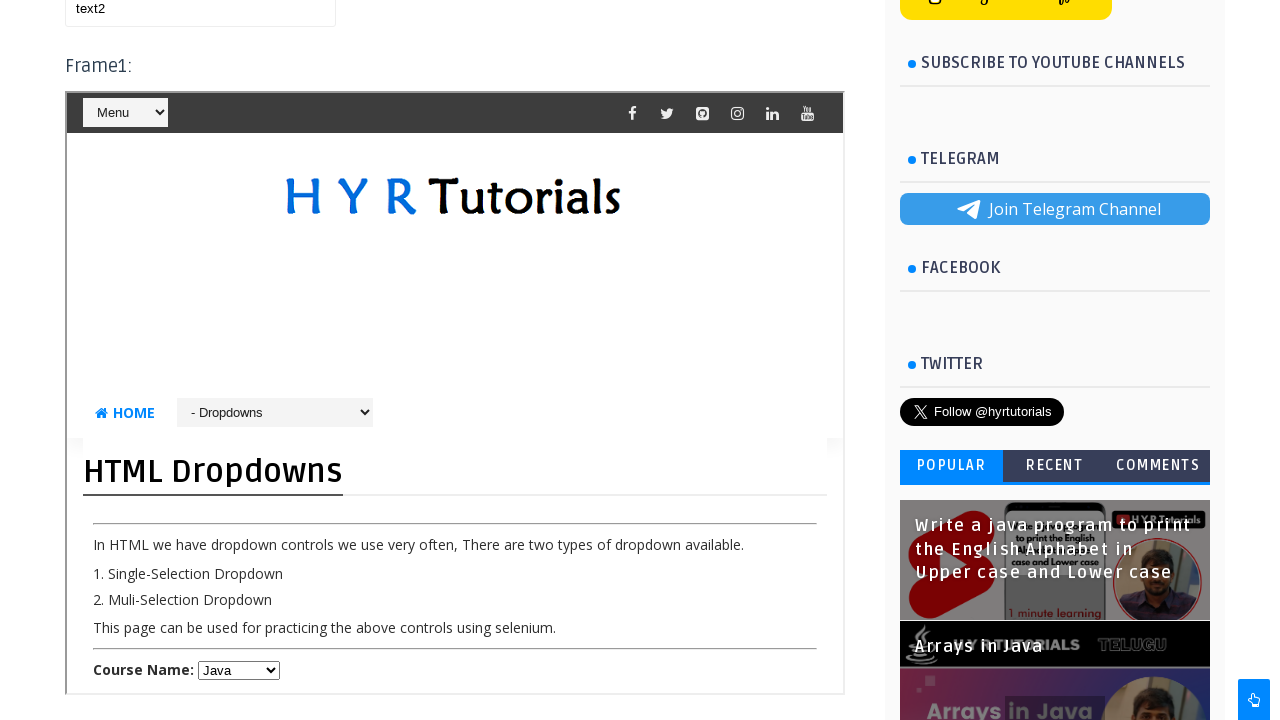